Tests navigation to the Alerts, Frame & Windows section by clicking on the corresponding card on the homepage

Starting URL: https://demoqa.com/

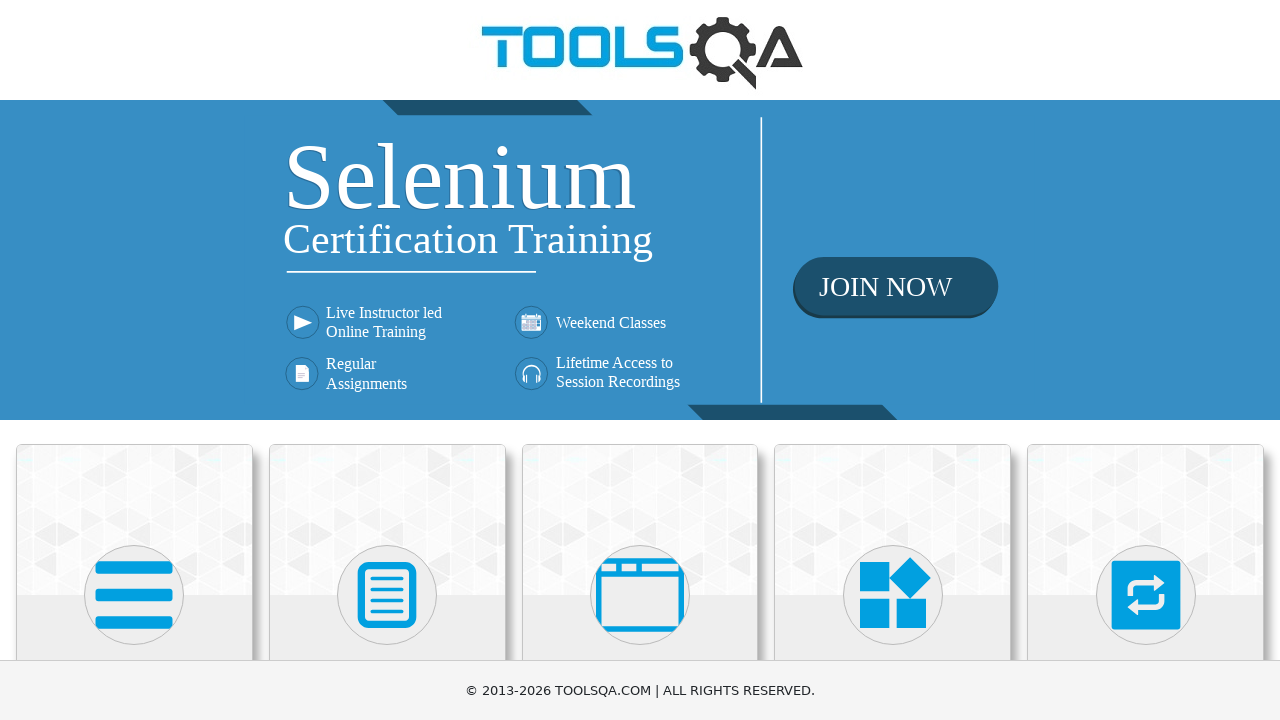

Navigated to DemoQA homepage
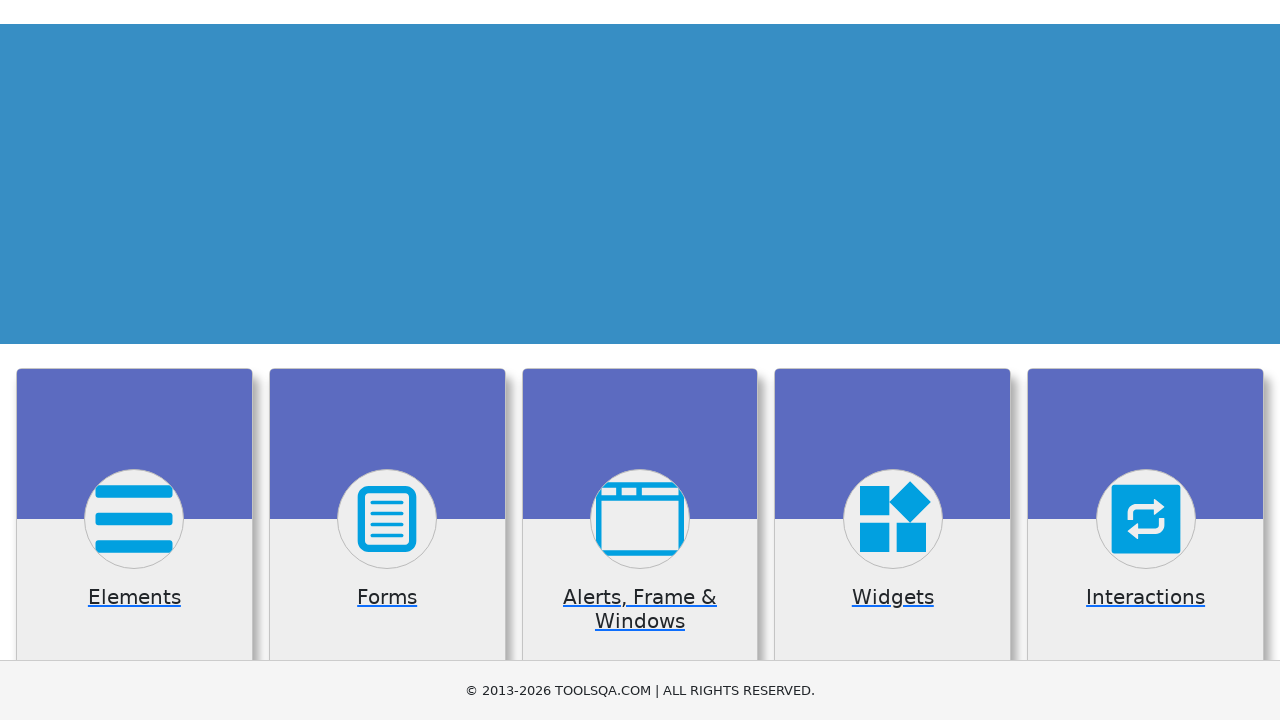

Clicked on Alerts, Frame & Windows card at (640, 360) on .card-body:has-text('Alerts, Frame & Windows')
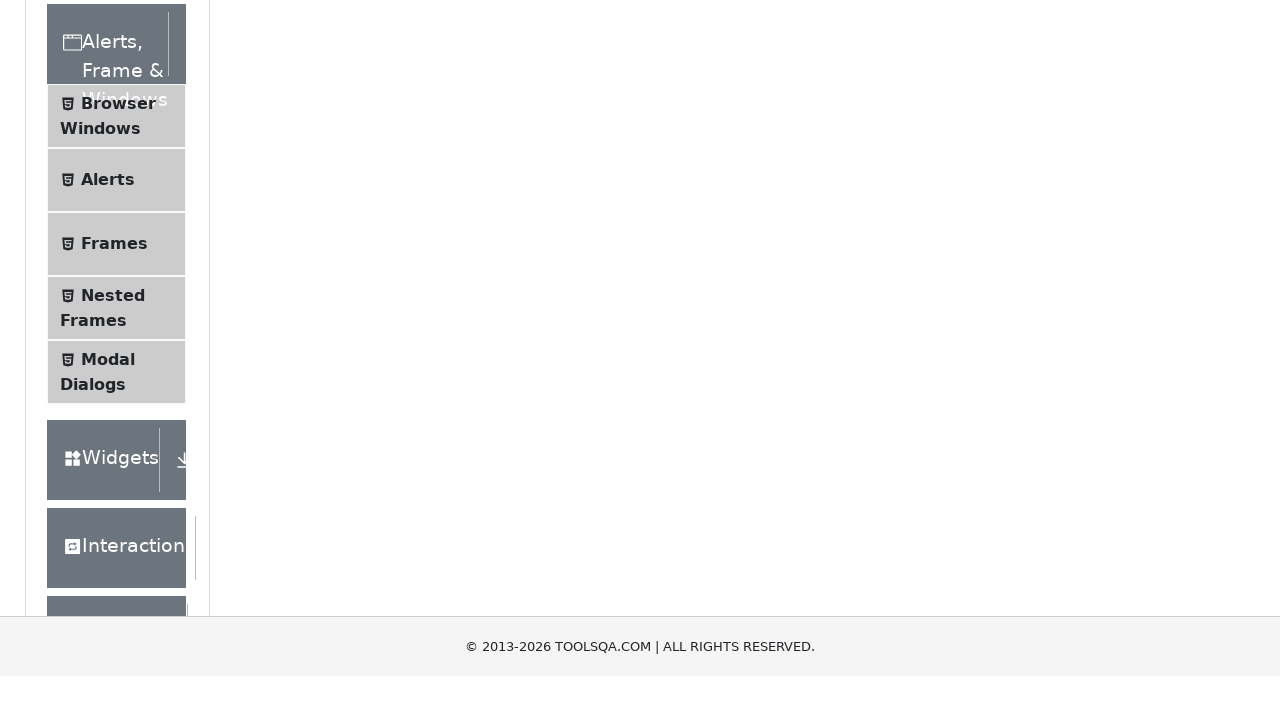

Successfully navigated to Alerts, Frame & Windows page
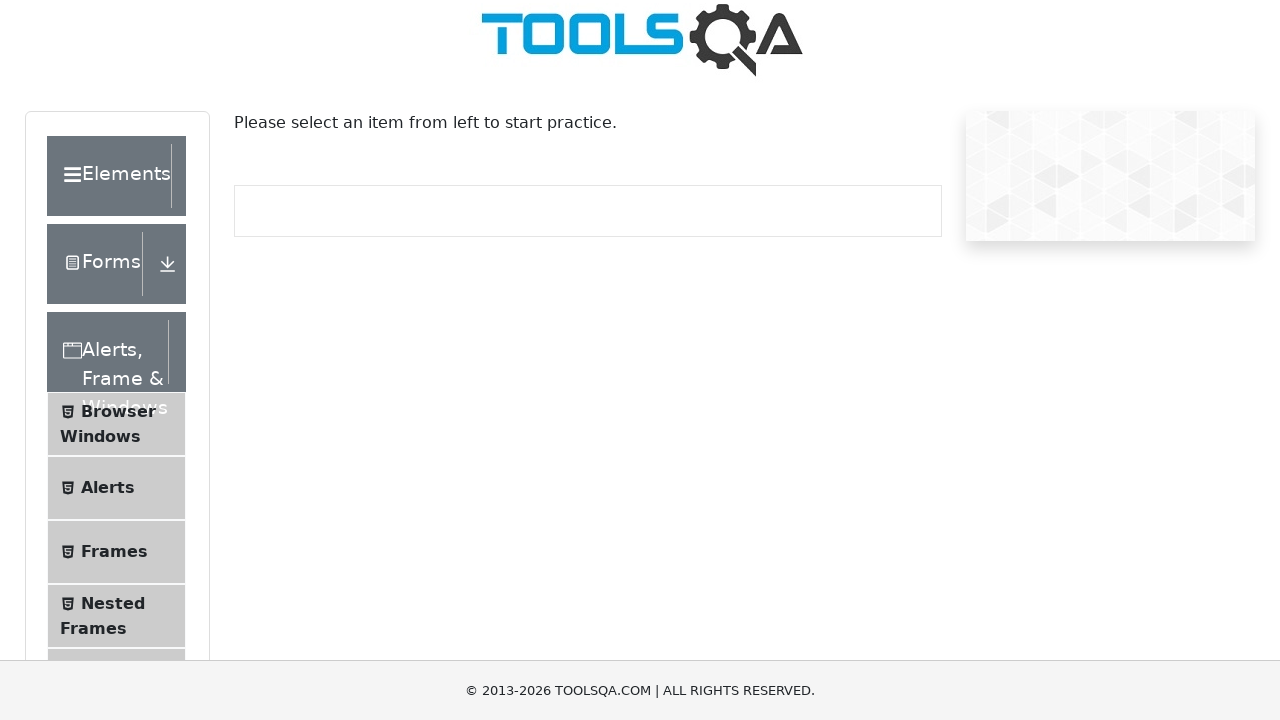

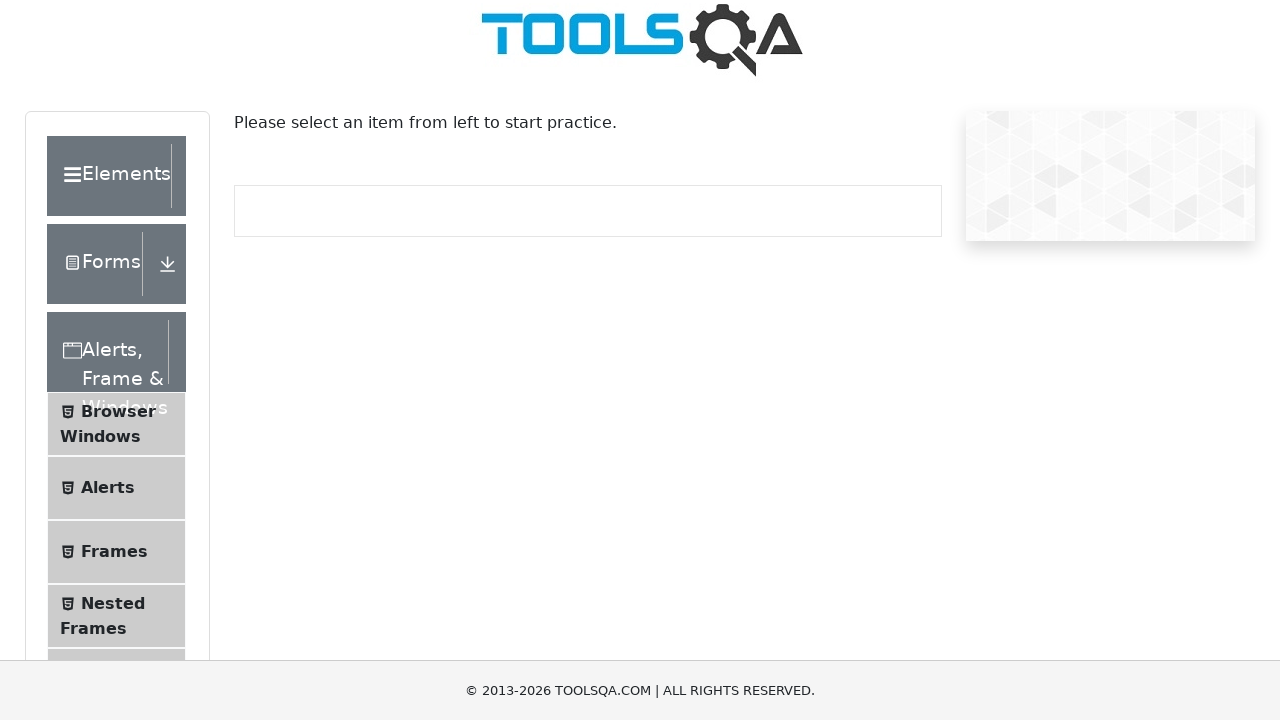